Tests explicit wait functionality by clicking a button and waiting for an element to become visible

Starting URL: http://seleniumpractise.blogspot.in/2016/08/how-to-use-explicit-wait-in-selenium.html

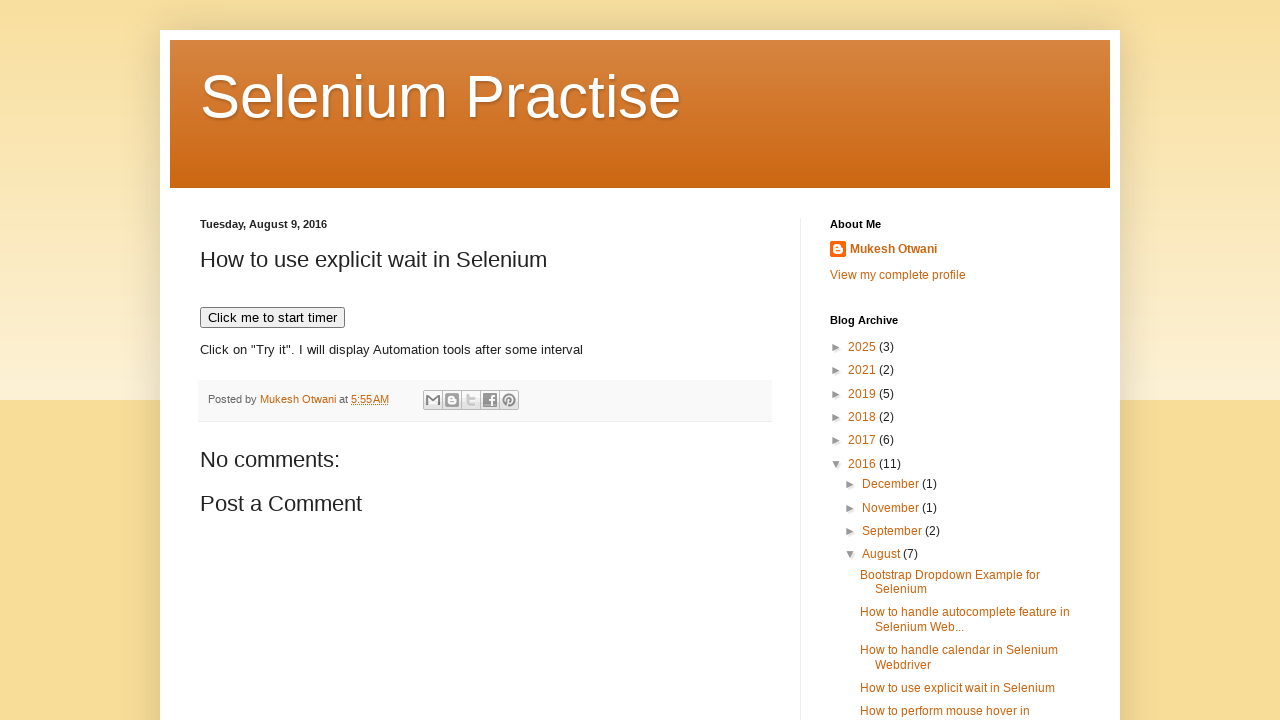

Navigated to explicit wait demo page
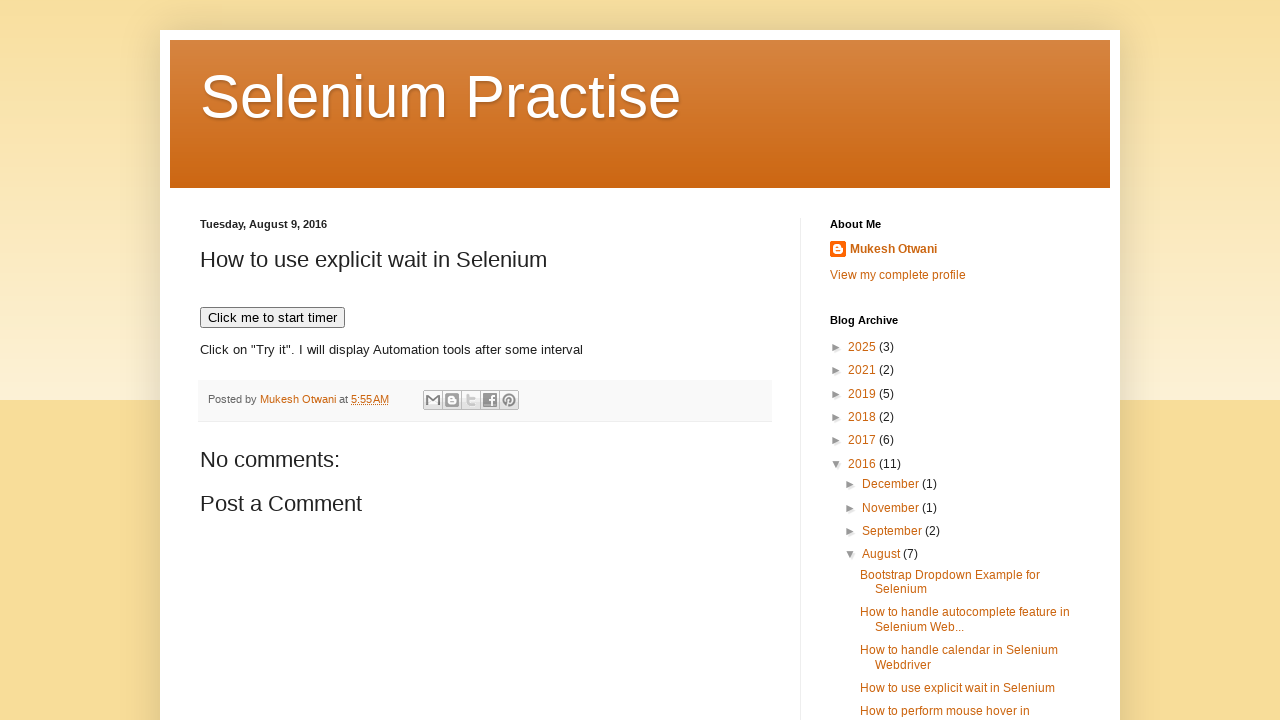

Clicked button to trigger element visibility at (272, 318) on xpath=//*[@id='post-body-7708391096228750161']/button
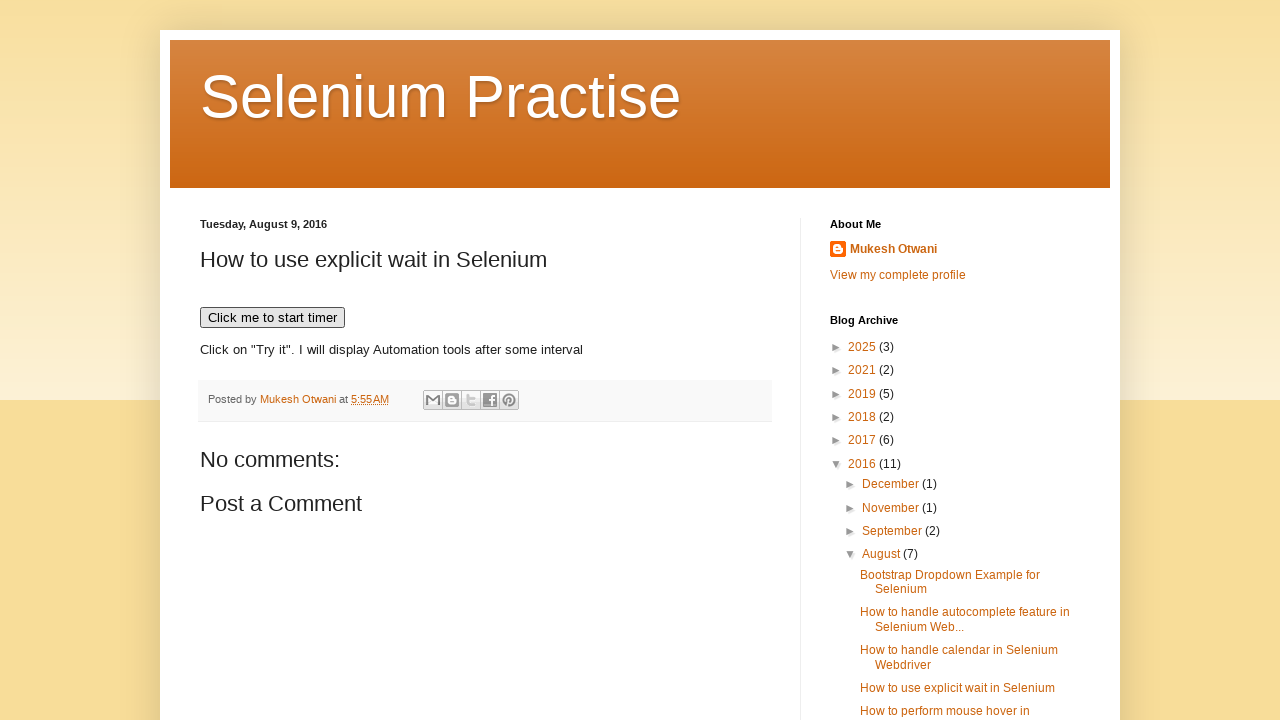

Waited for demo element to become visible
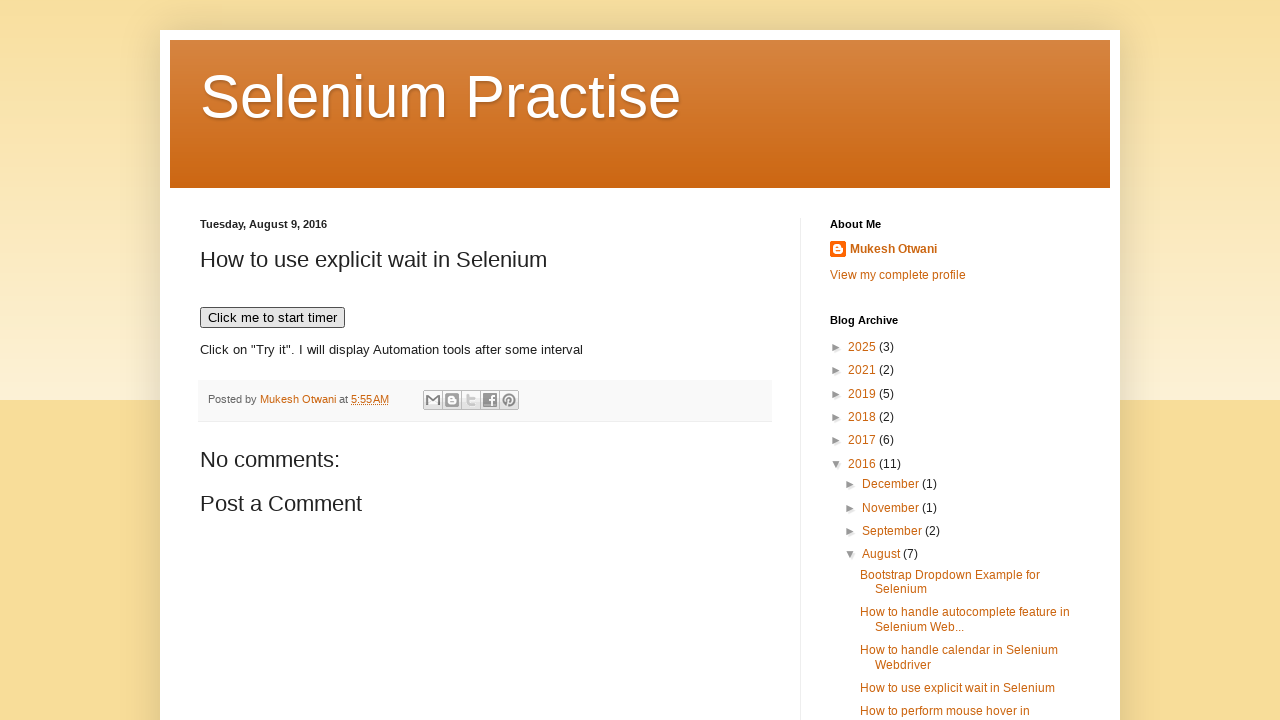

Located demo element
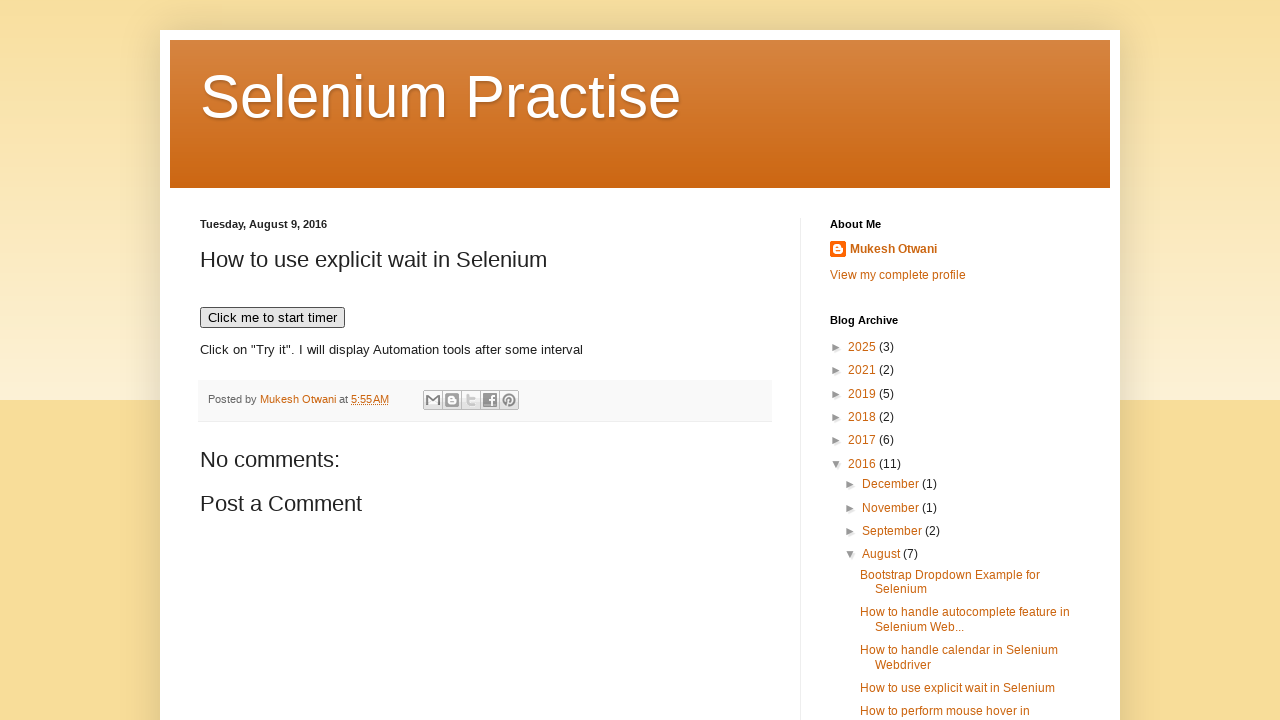

Checked if demo element is visible
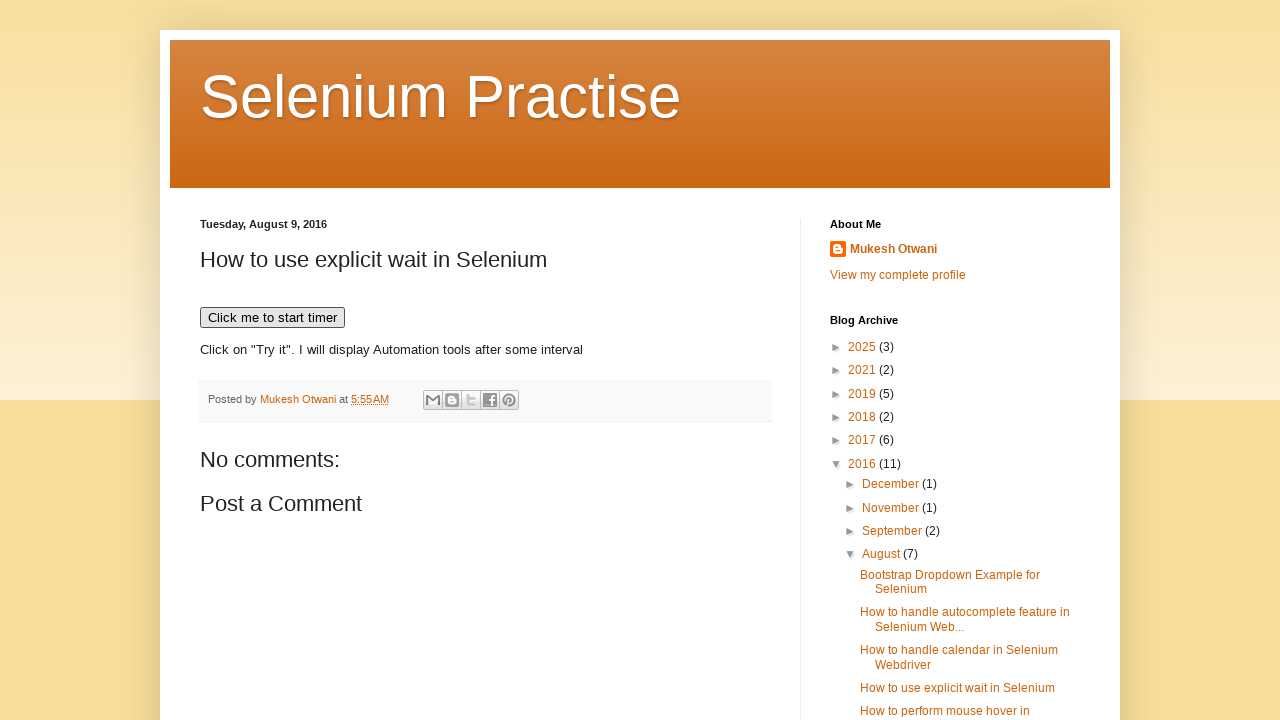

Element is displayed - explicit wait successful
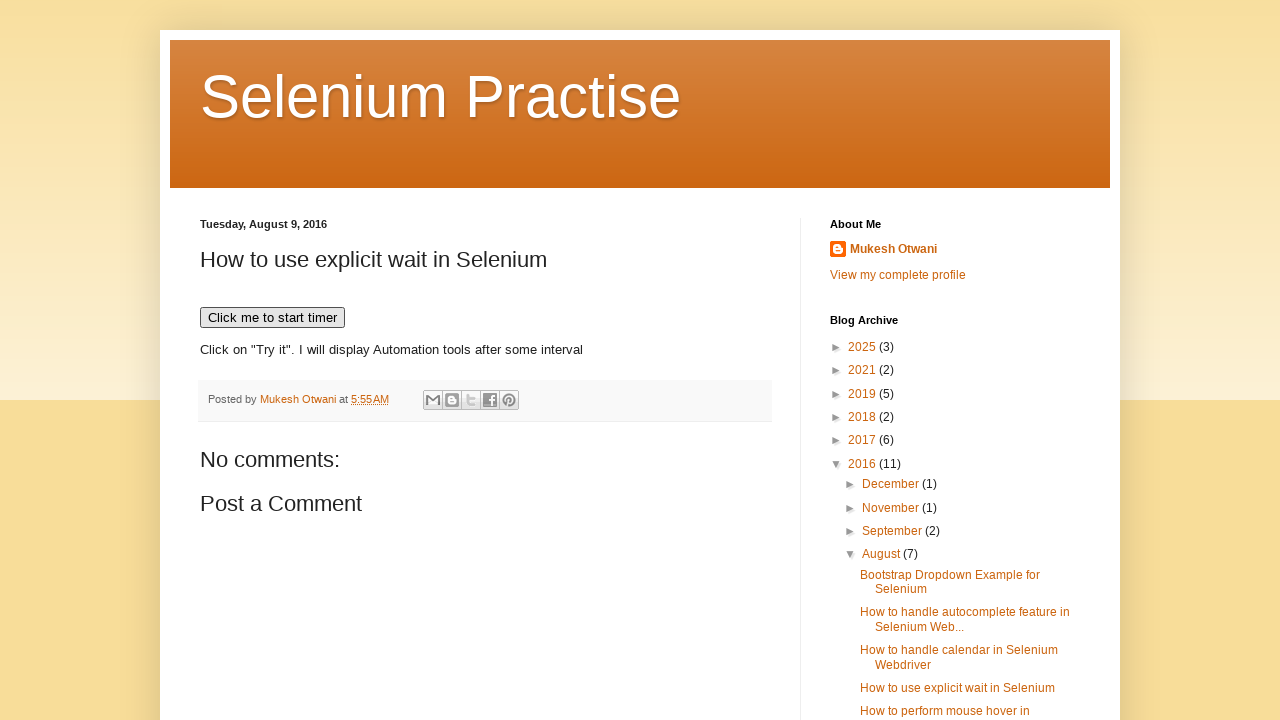

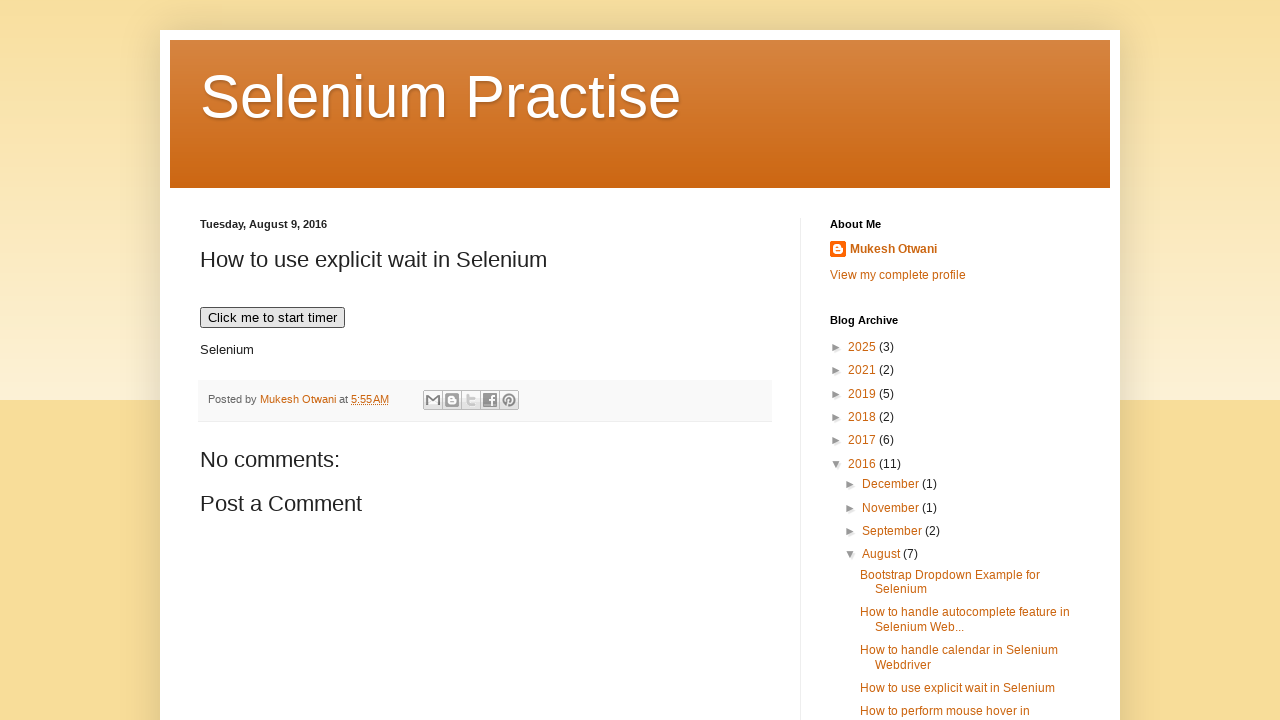